Tests JavaScript alert dialogs by clicking alert, confirm, and prompt buttons and interacting with the resulting dialog boxes

Starting URL: https://the-internet.herokuapp.com/javascript_alerts

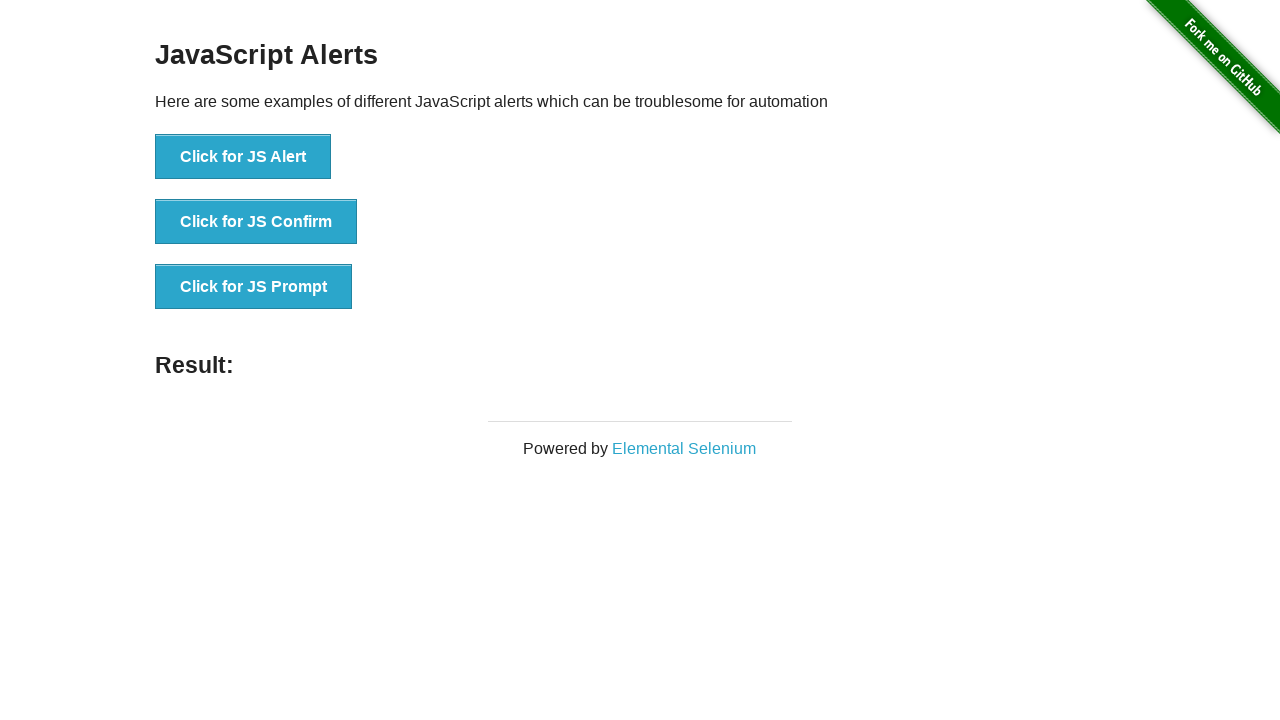

Clicked 'Click for JS Alert' button at (243, 157) on xpath=//button[contains(text(),'Click for JS Alert')]
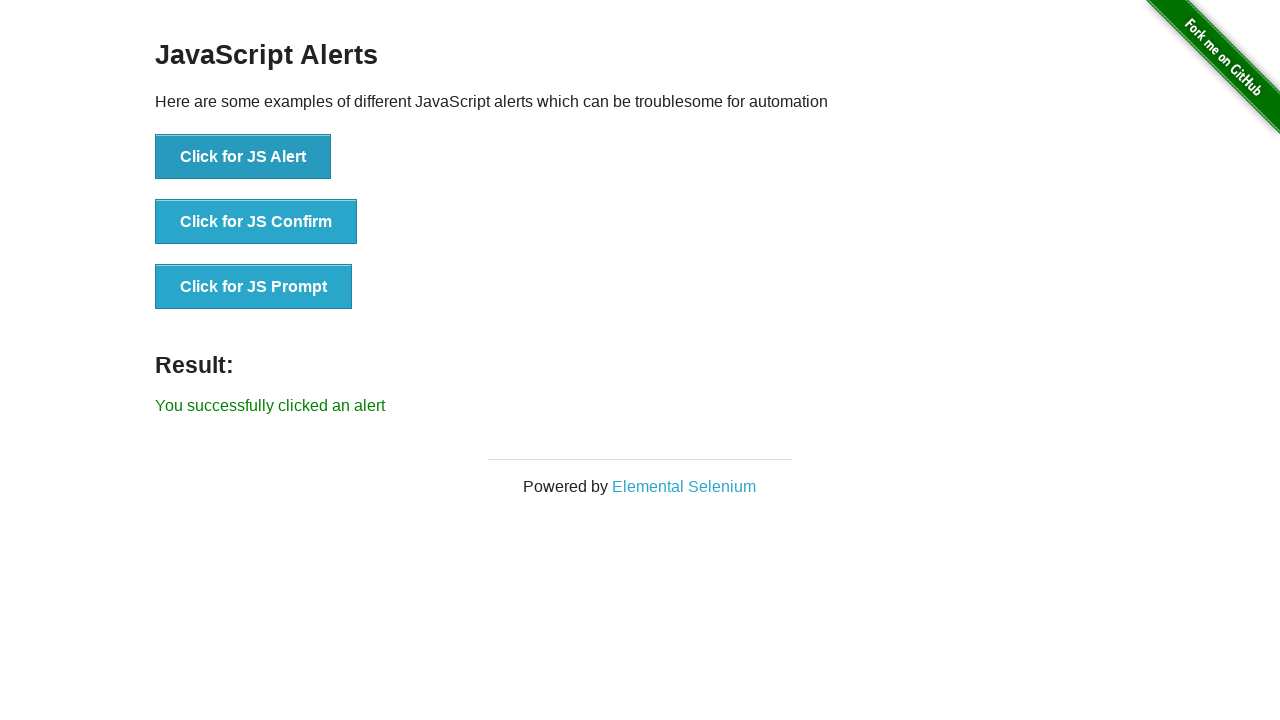

Set up dialog handler to accept alert
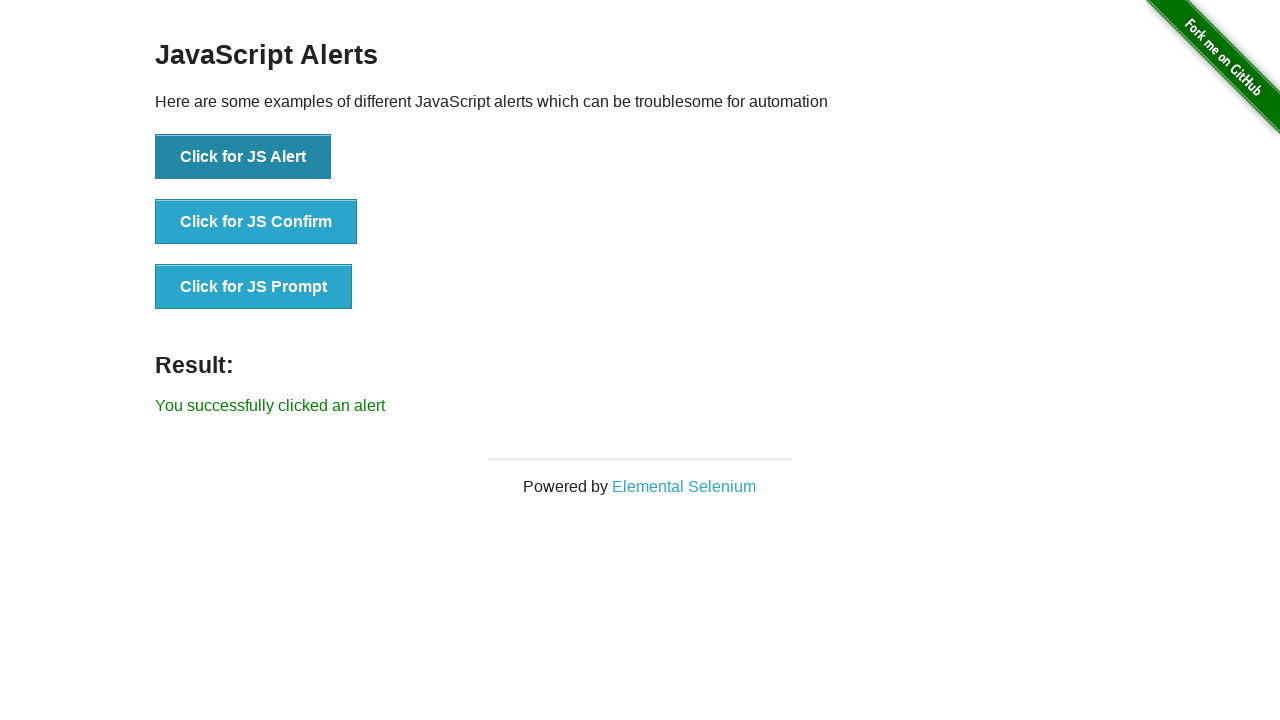

Waited 2 seconds for alert dialog to process
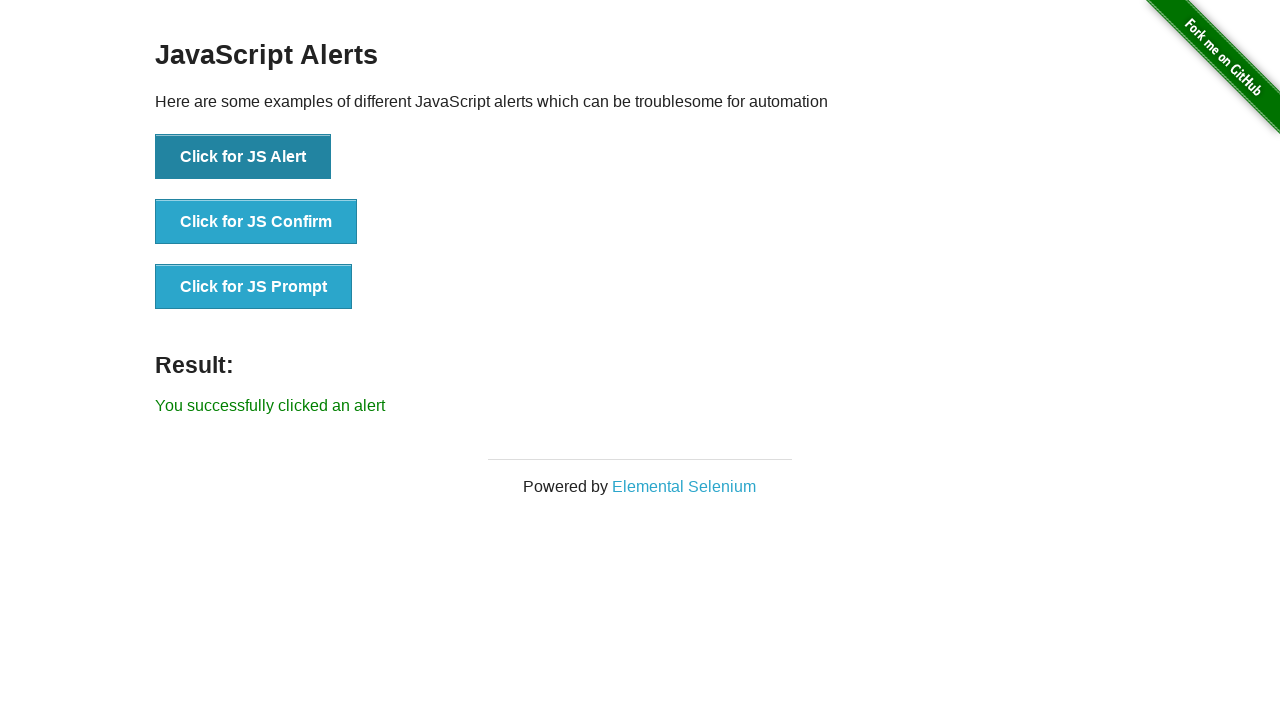

Retrieved result text after accepting alert dialog
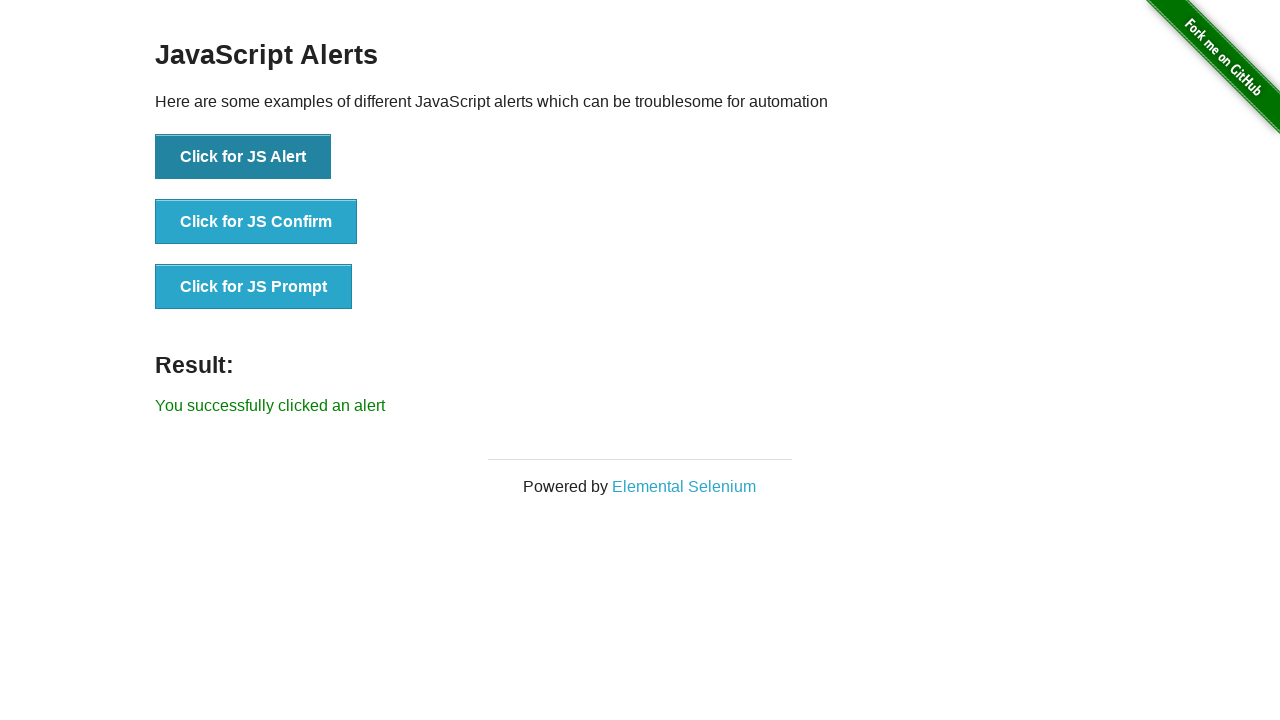

Clicked 'Click for JS Confirm' button at (256, 222) on xpath=//button[contains(text(),'Click for JS Confirm')]
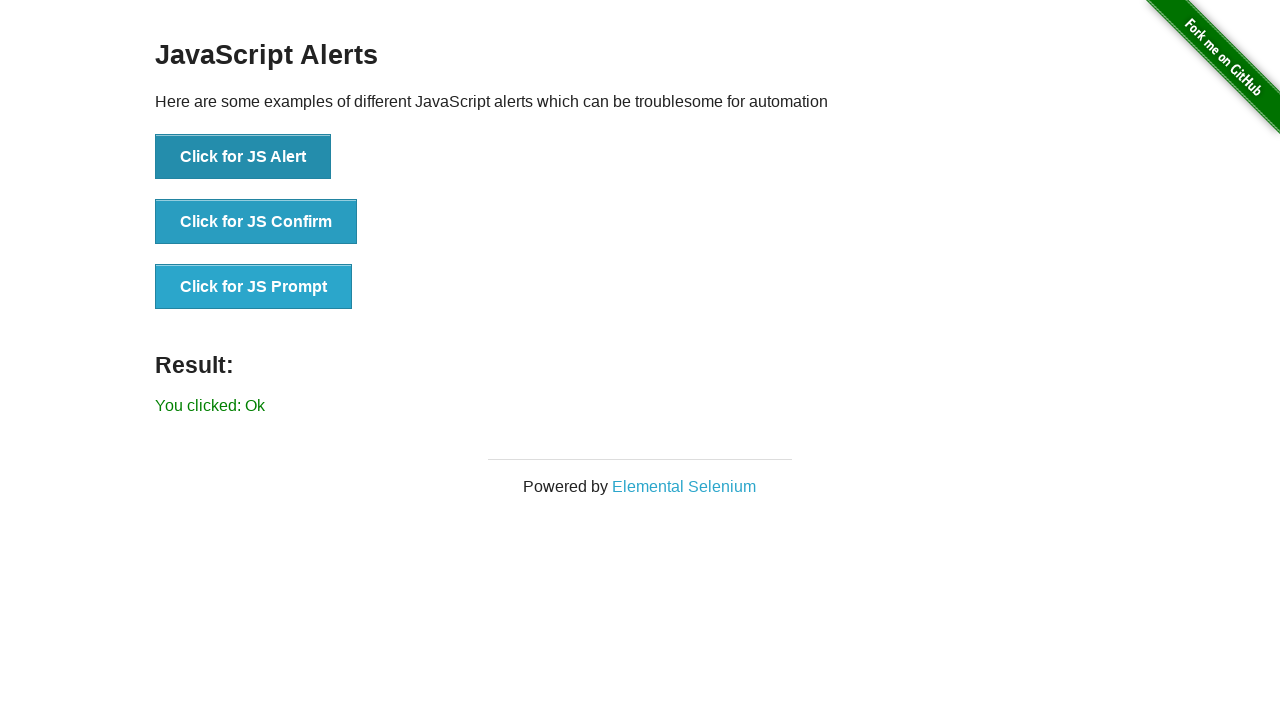

Set up dialog handler to dismiss confirm dialog
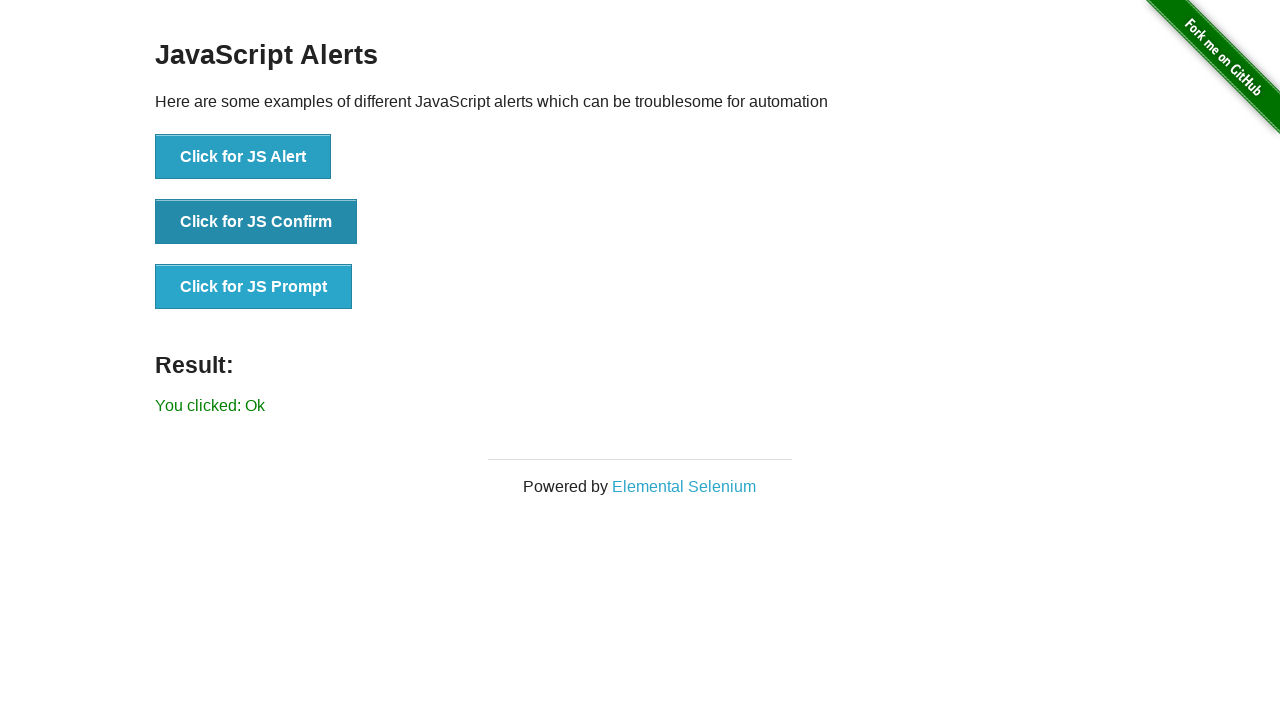

Waited 2 seconds for confirm dialog to process
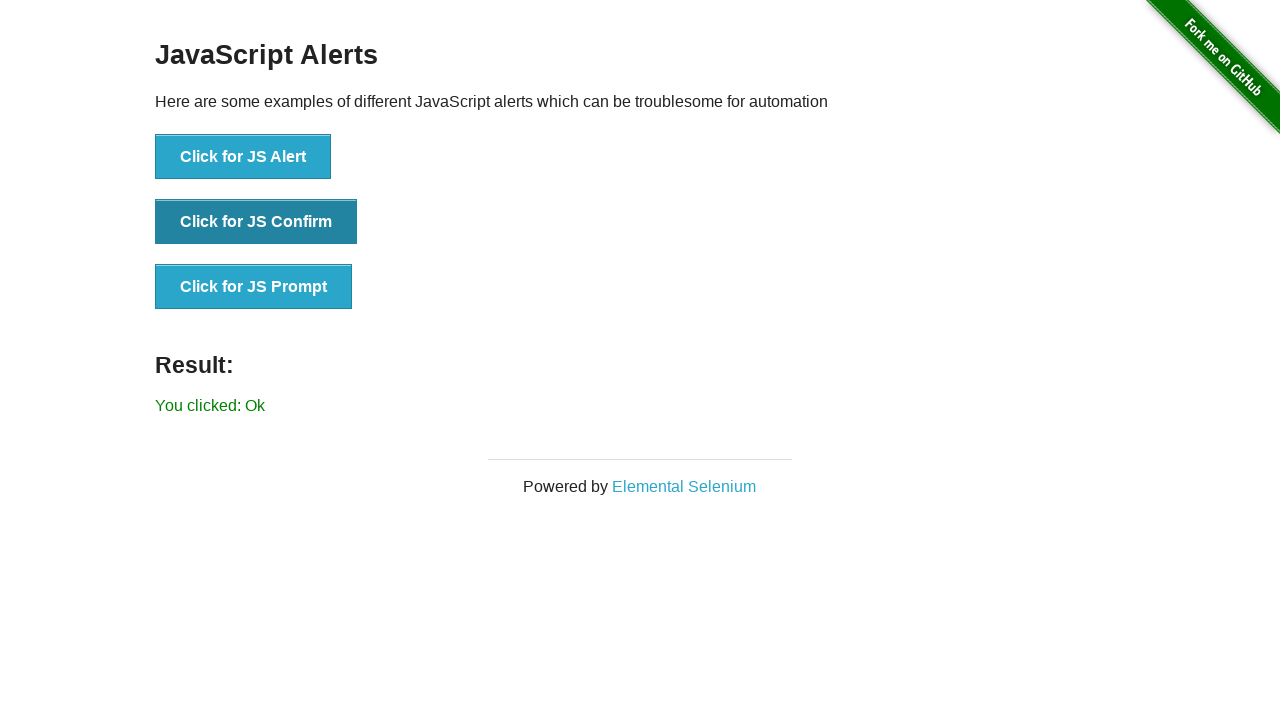

Retrieved result text after dismissing confirm dialog
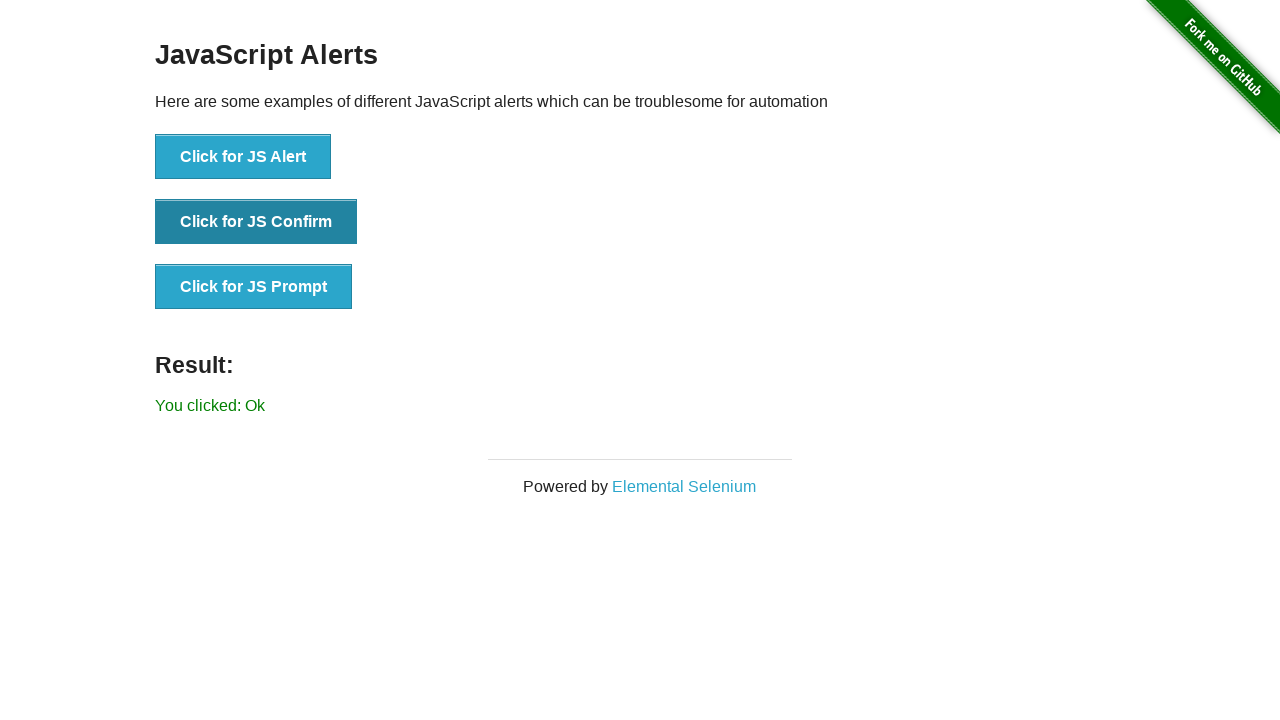

Clicked 'Click for JS Prompt' button at (254, 287) on xpath=//button[contains(text(),'Click for JS Prompt')]
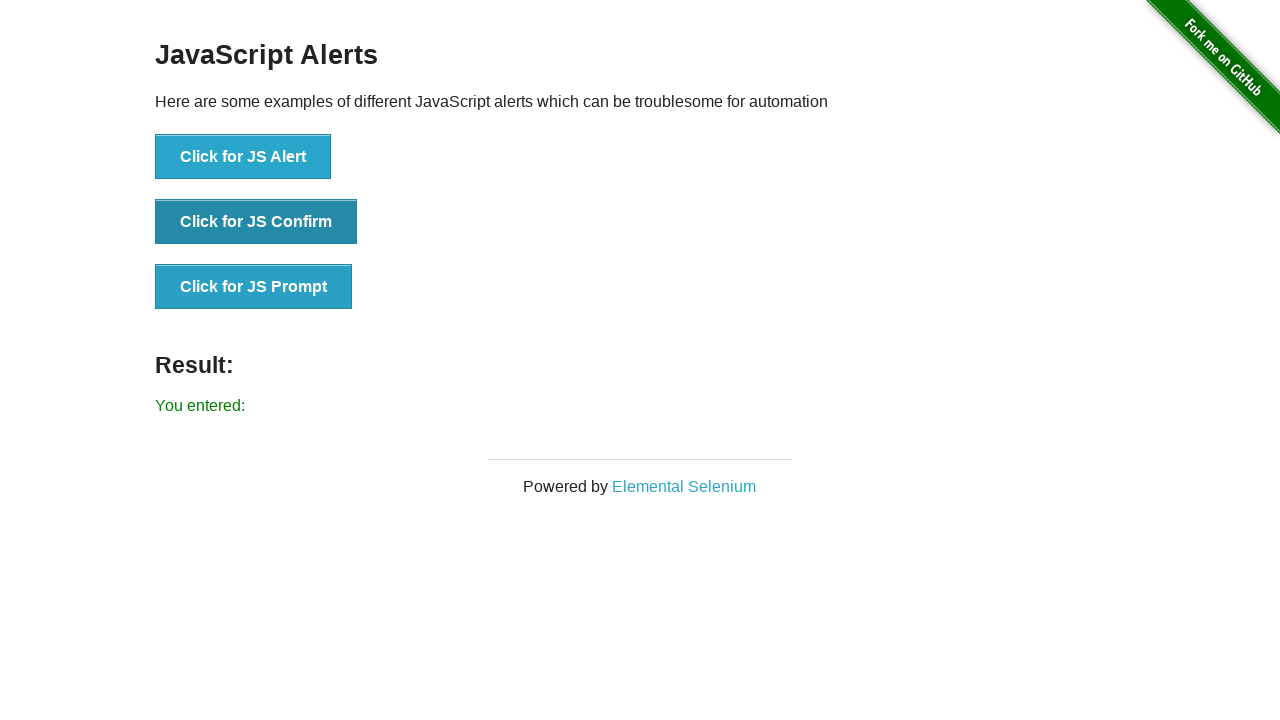

Set up dialog handler to accept prompt with text 'Hello JS'
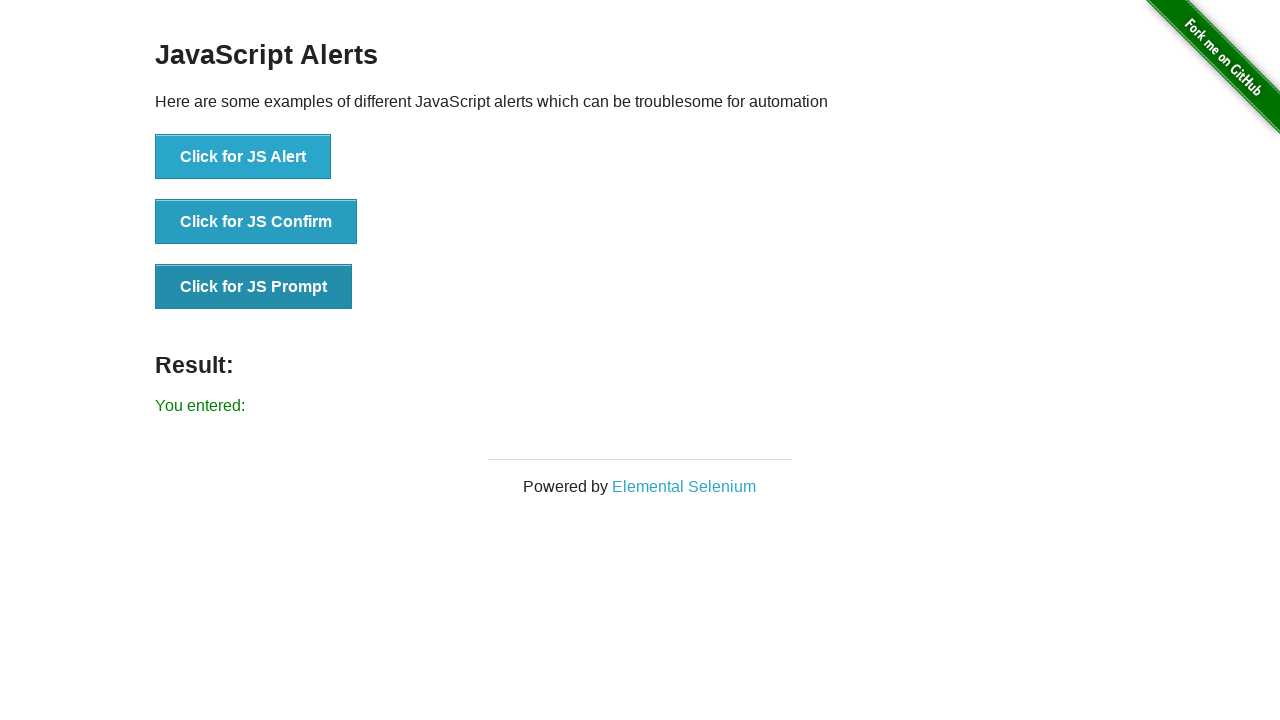

Waited 2 seconds for prompt dialog to process
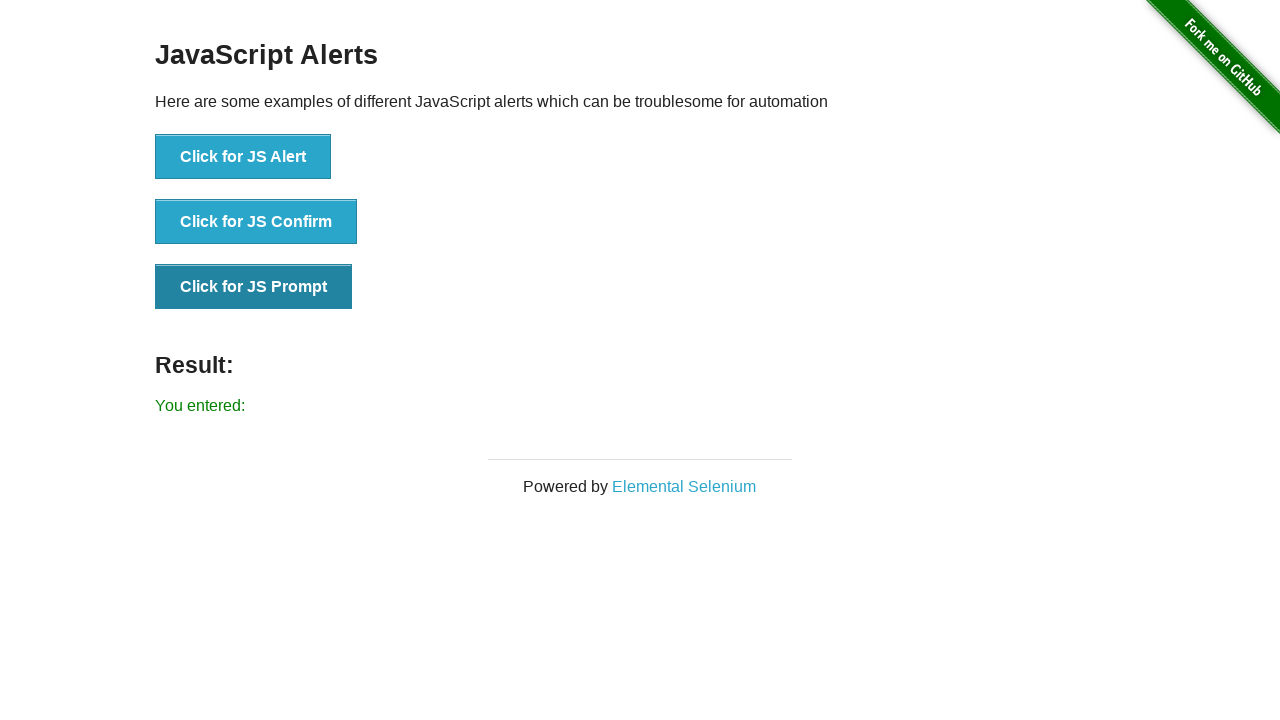

Retrieved result text after accepting prompt dialog with input
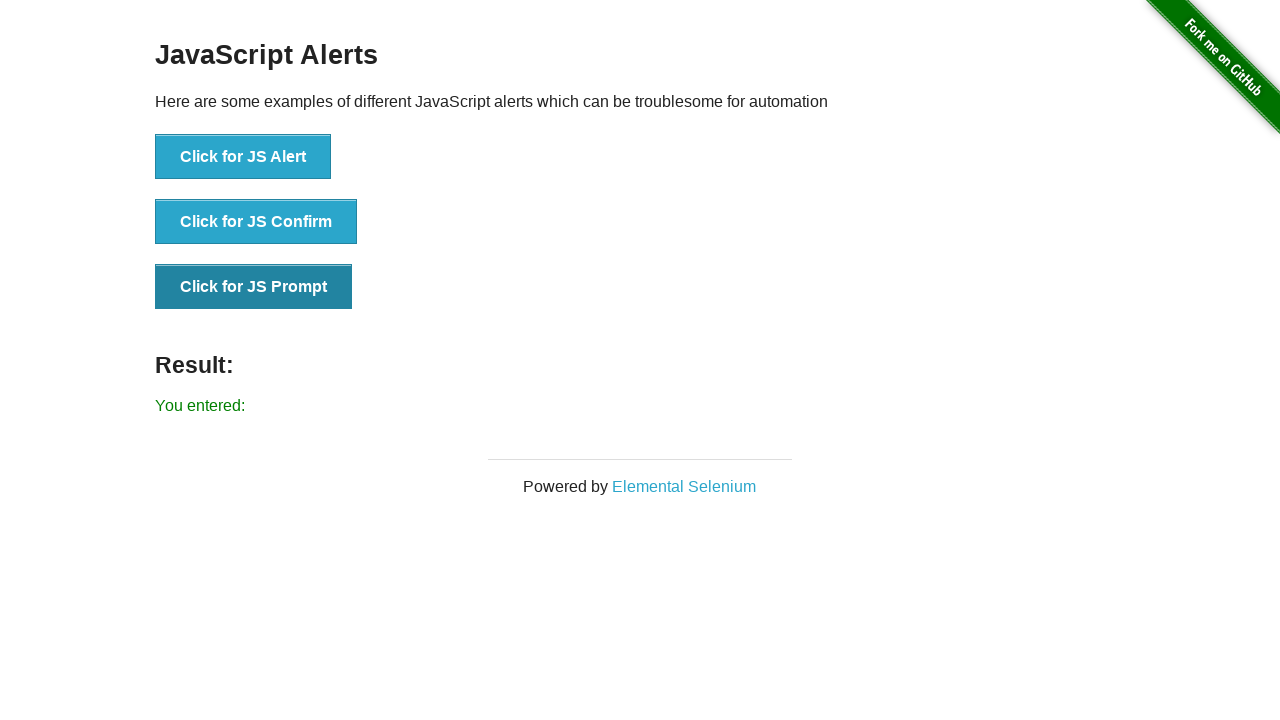

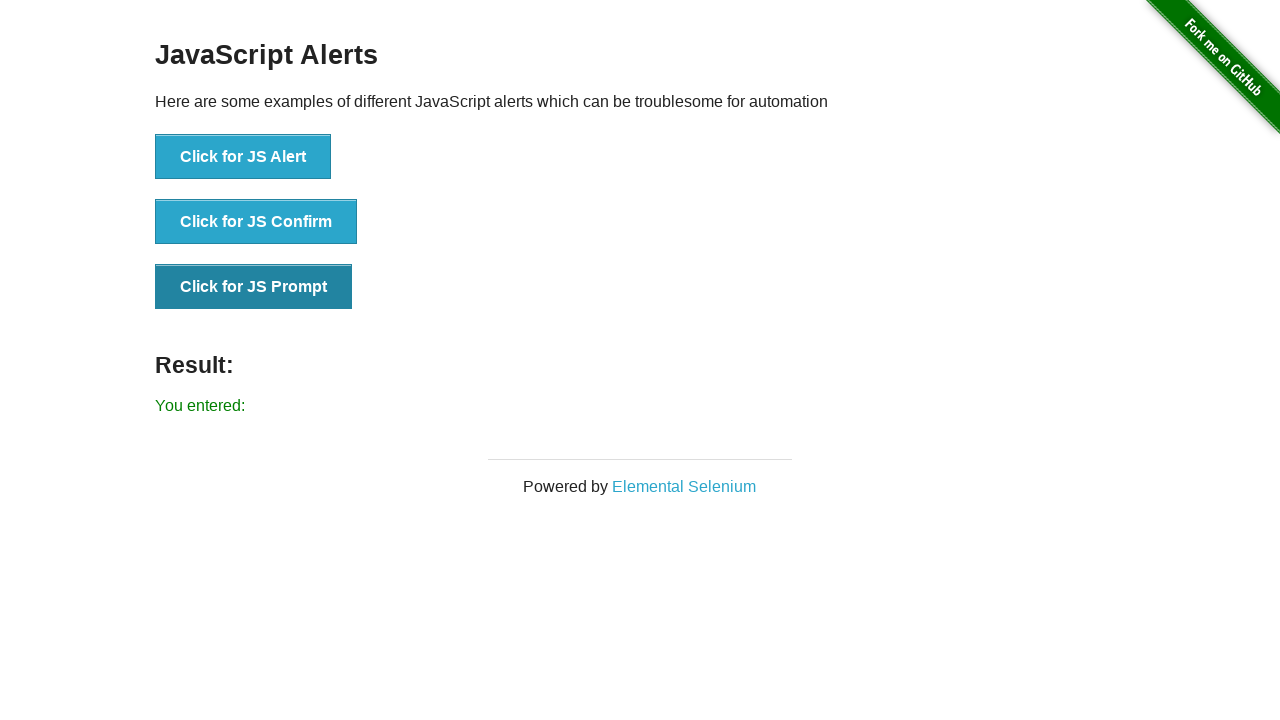